Tests keyboard interactions by copying text from the left editor and pasting it into the right editor on a text comparison tool

Starting URL: https://extendsclass.com/text-compare.html

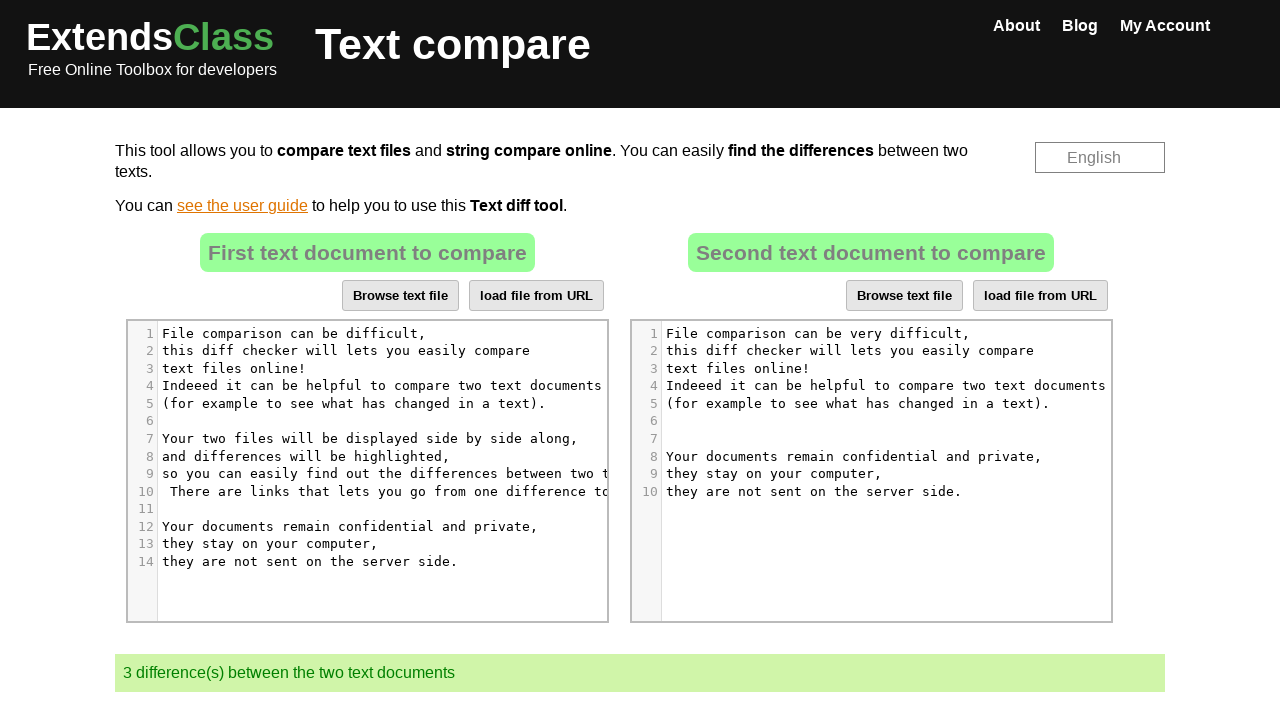

Left editor text element loaded
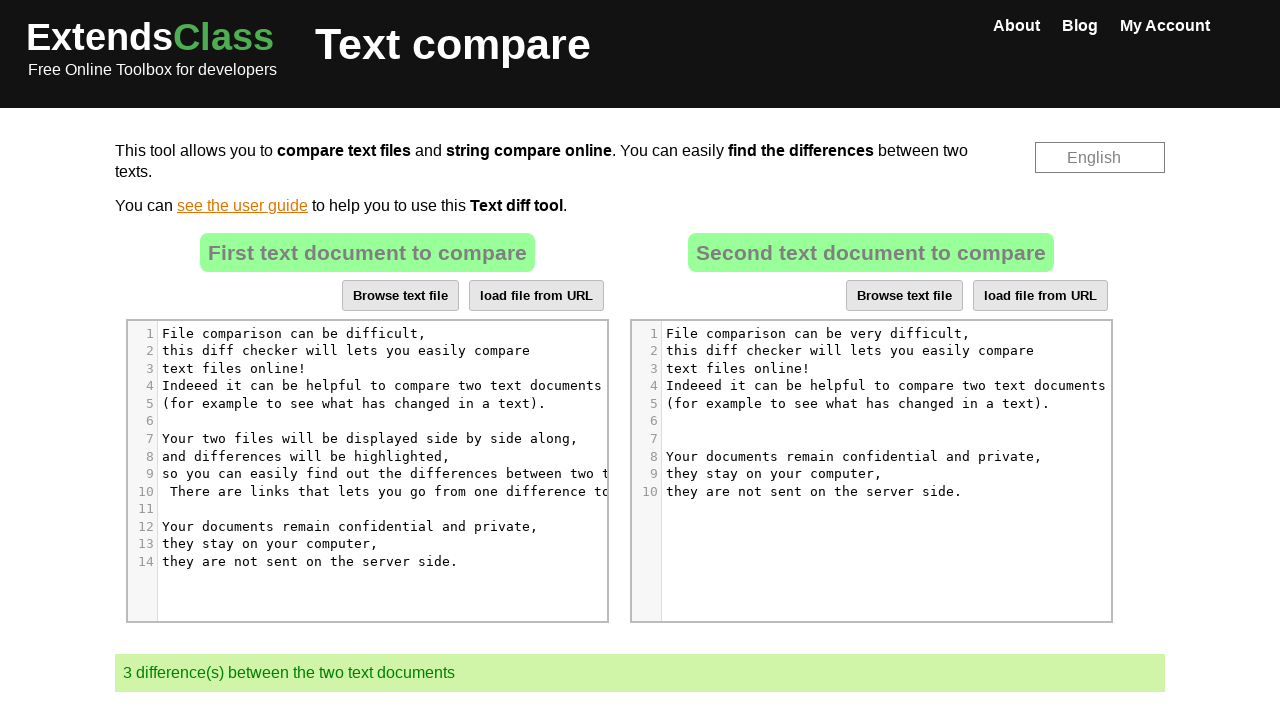

Located left editor (source) element
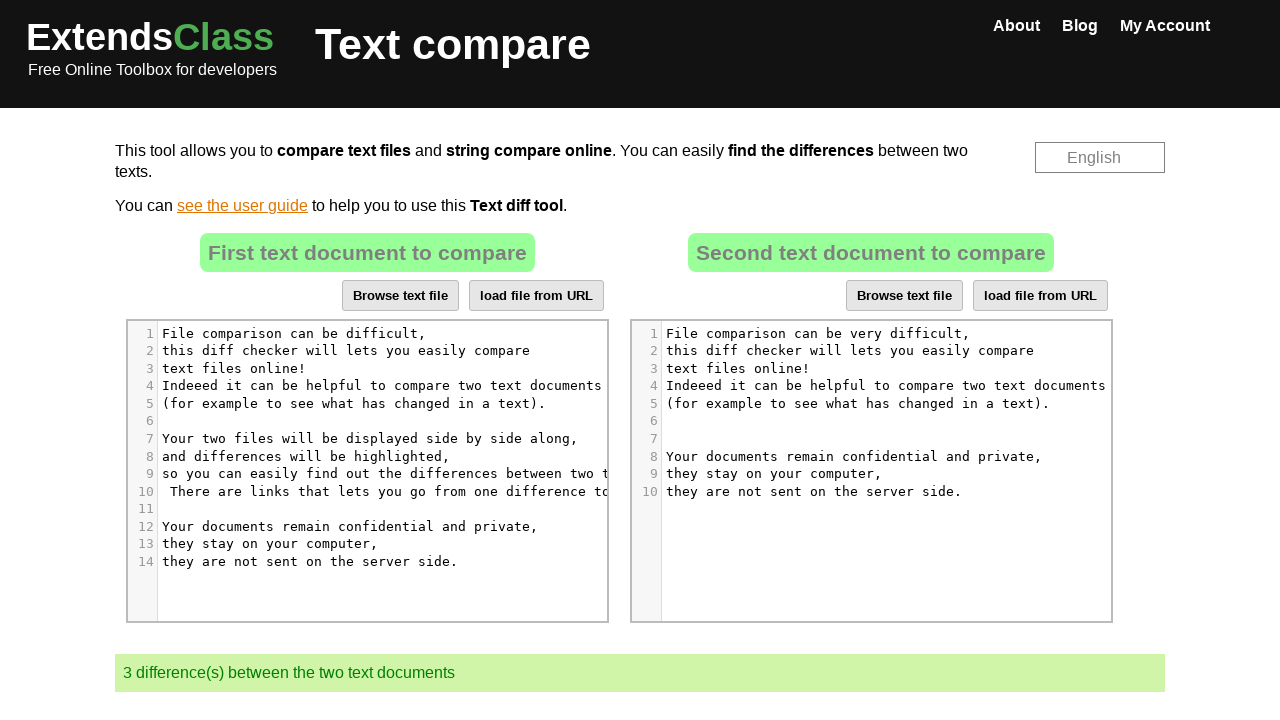

Located right editor (target) element
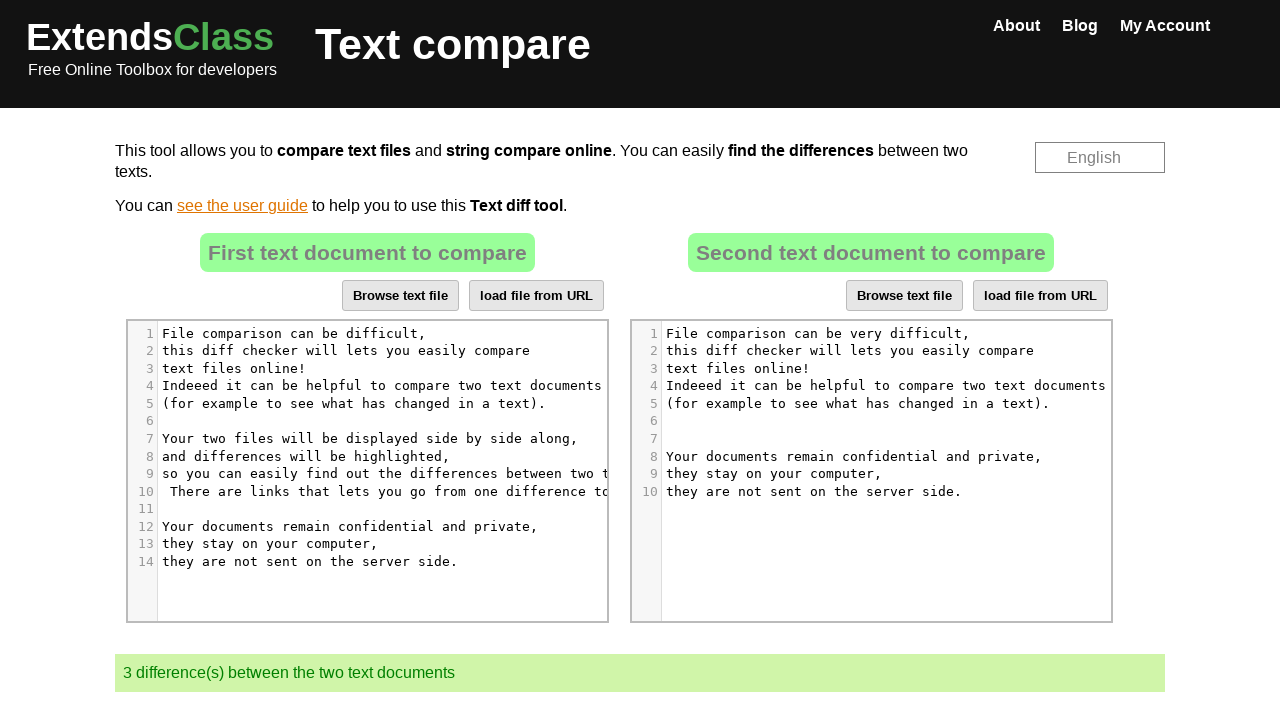

Clicked on left editor to focus it at (374, 438) on //*[@id="dropZone"]/div[2]/div/div[6]/div[1]/div/div/div/div[5]/div[7]/pre/span
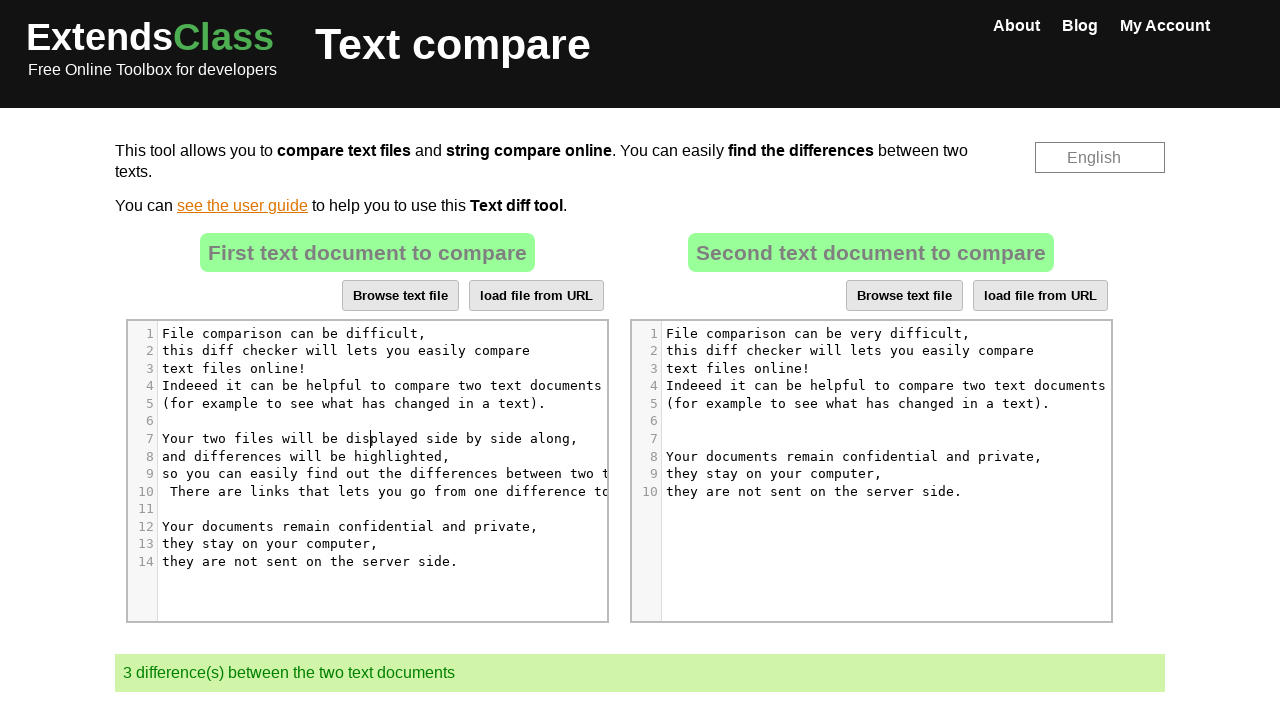

Selected all text in left editor using Ctrl+A
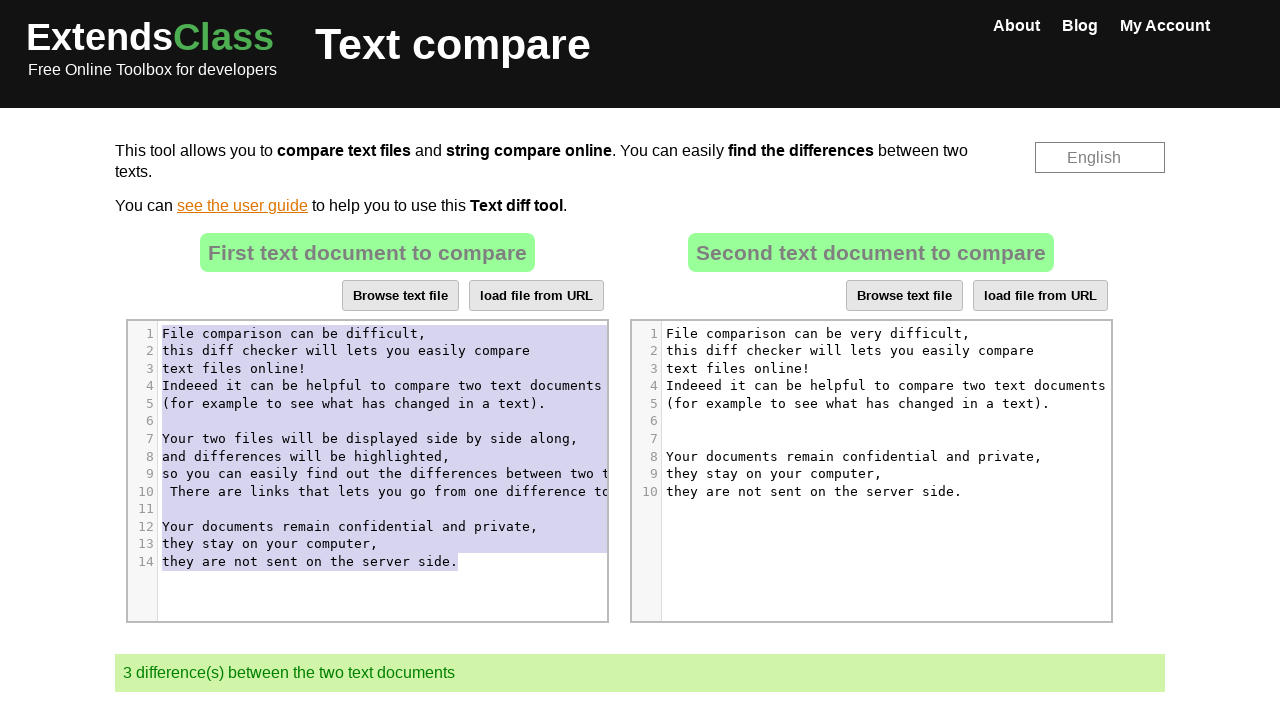

Copied selected text from left editor using Ctrl+C
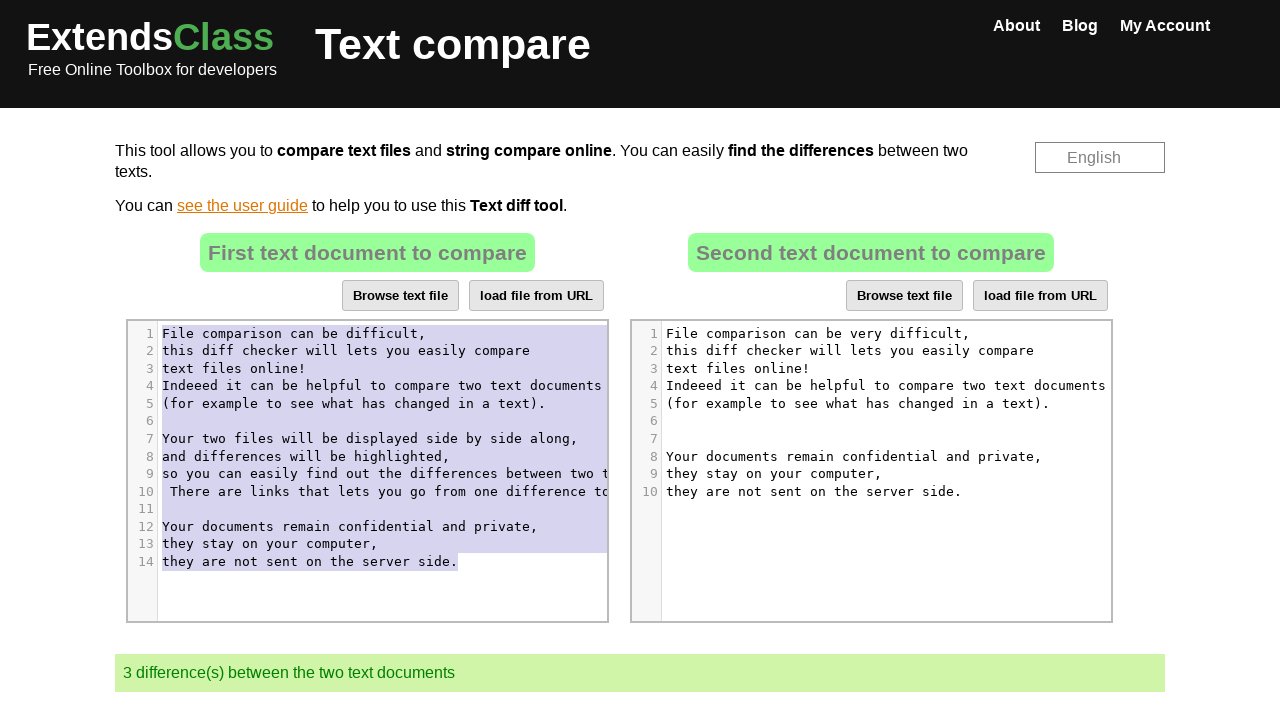

Clicked on right editor to focus it at (854, 351) on //*[@id="dropZone2"]/div[2]/div/div[6]/div[1]/div/div/div/div[5]/div[2]/pre/span
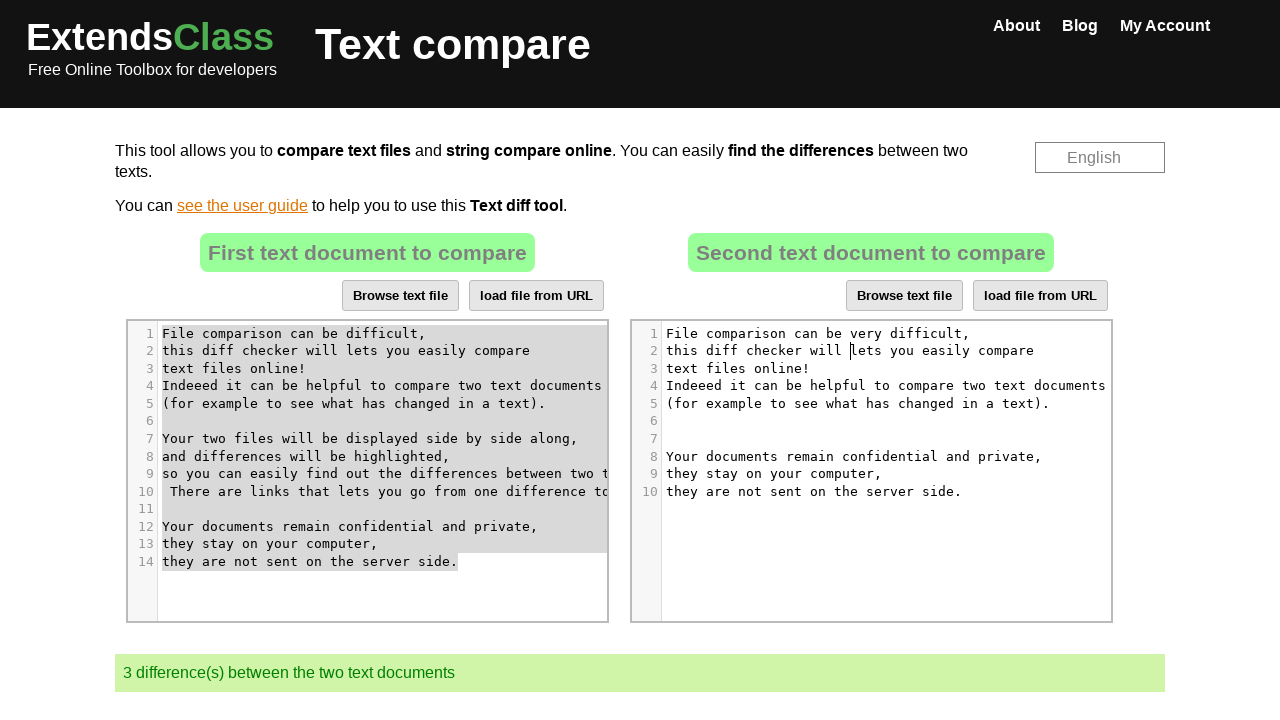

Selected all text in right editor using Ctrl+A
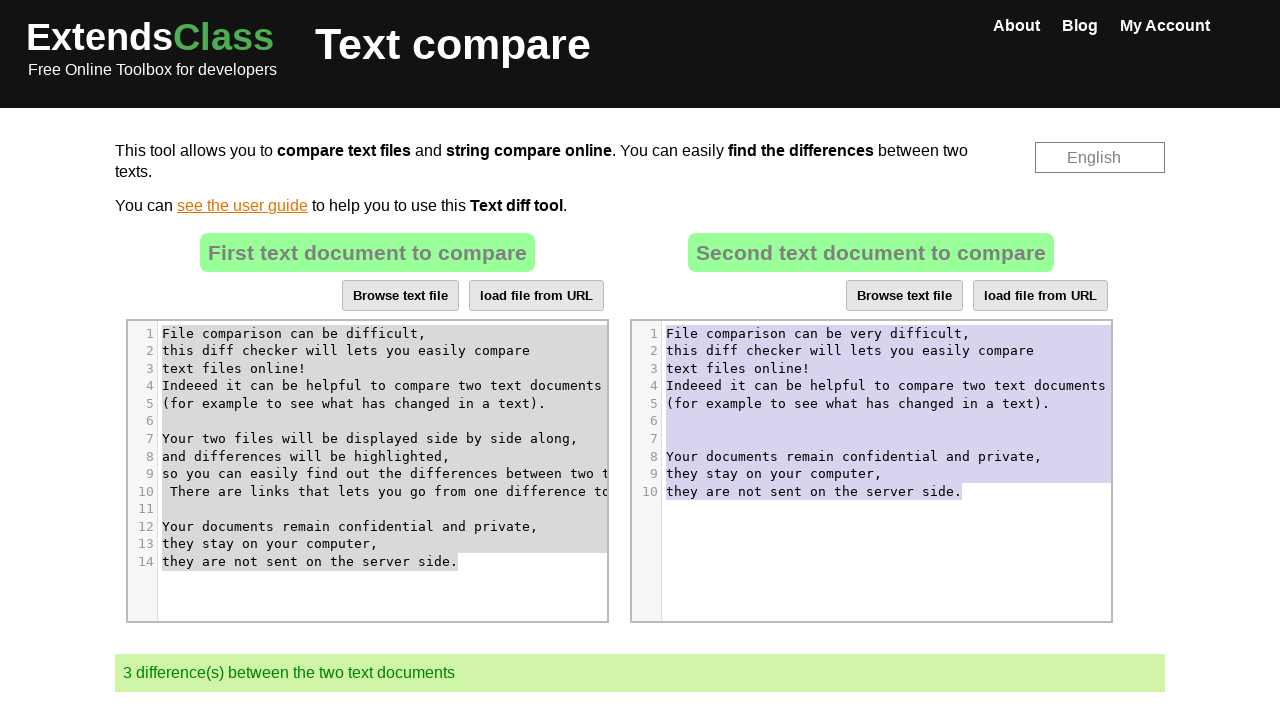

Pasted copied text into right editor using Ctrl+V
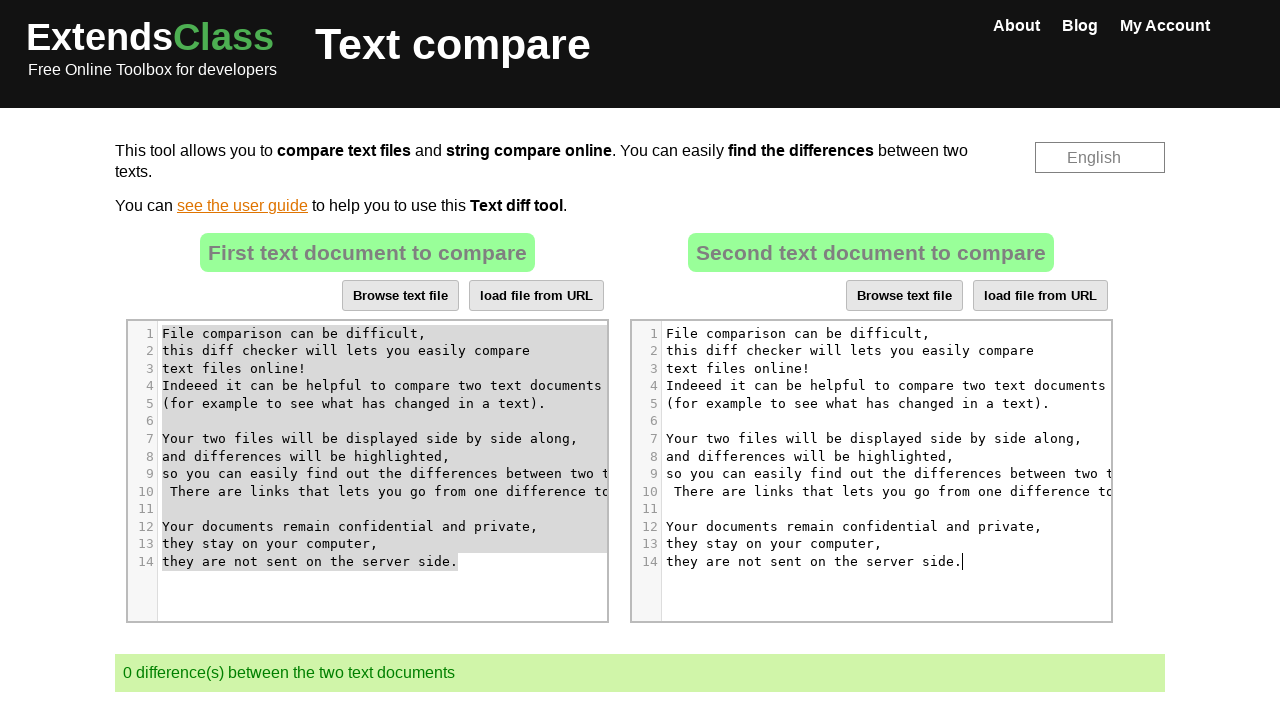

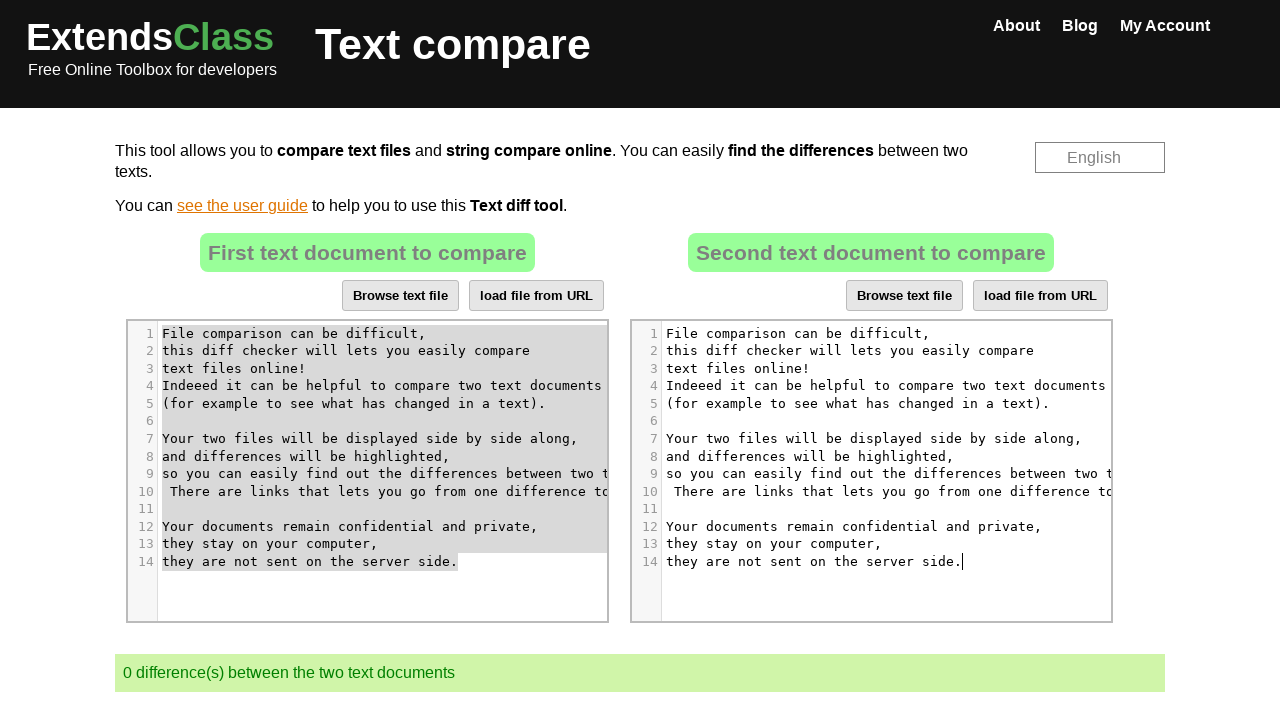